Searches for a product by entering "car" in the search field and clicking on a search result

Starting URL: https://autocare.com.bd/

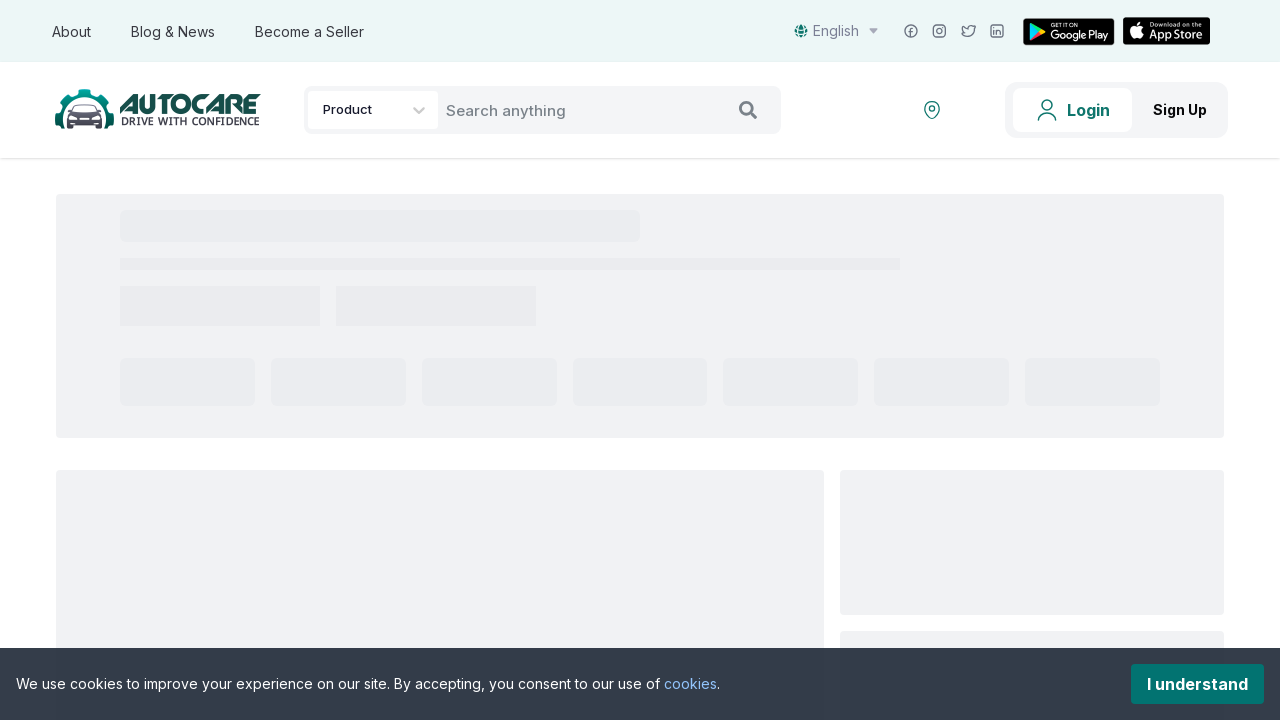

Entered 'car' in the search field on input#first_name[placeholder='Search anything']
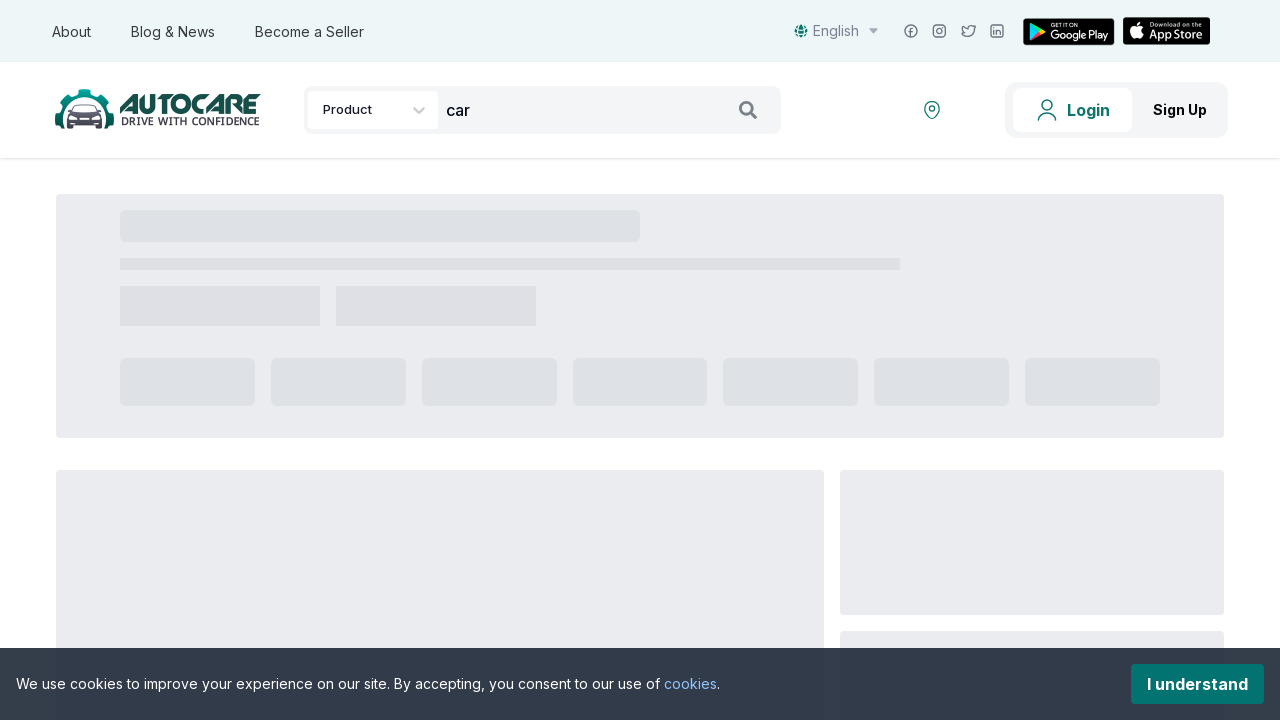

Clicked the search submit button at (748, 110) on body > header.sticky.top-0.py-4.bg-white.menu.shadow.hidden.lg\:block > div > di
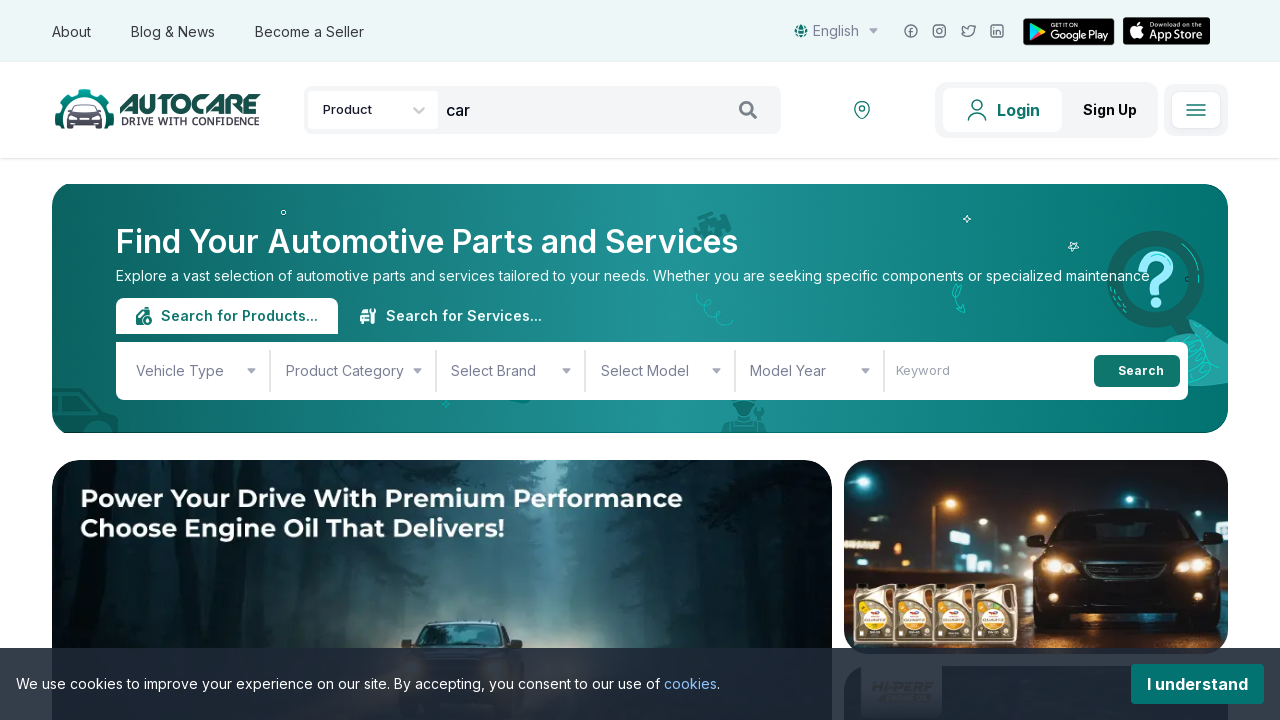

Clicked on a search result item at (1088, 336) on xpath=//*[@id='search-section']/div/div/div[2]/div[2]/div/a[3]/div/div[2]/div[2]
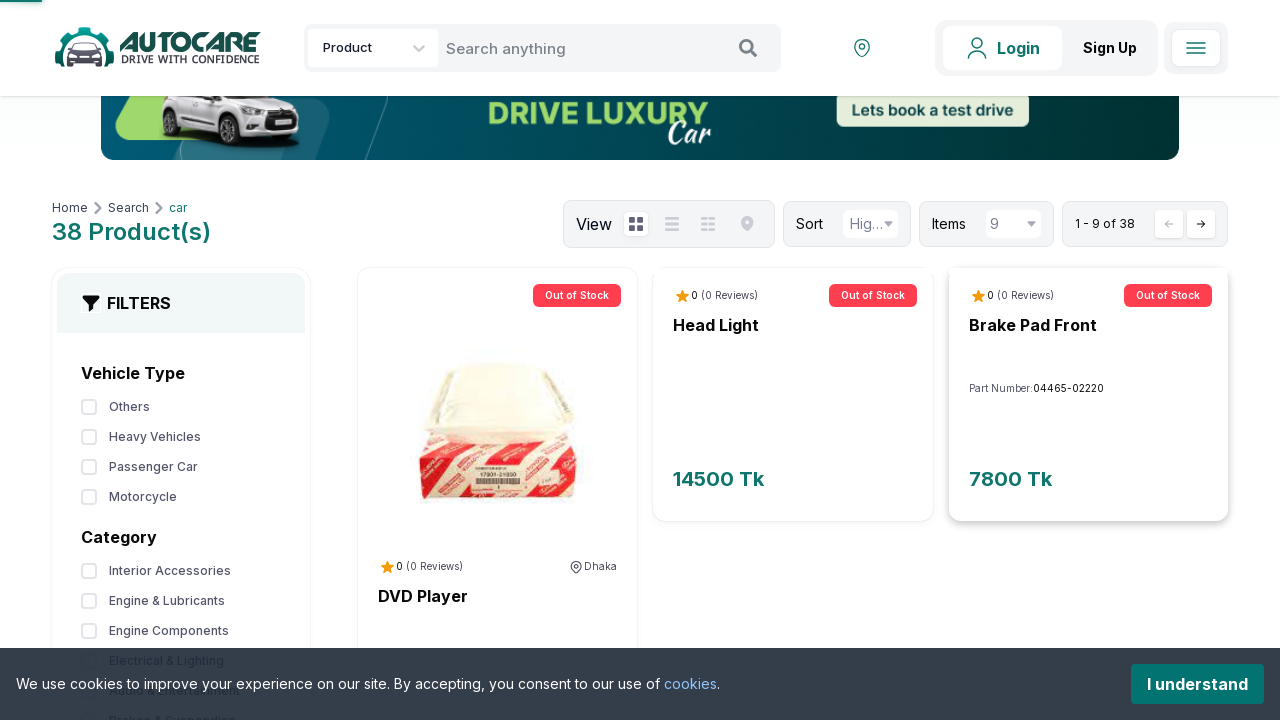

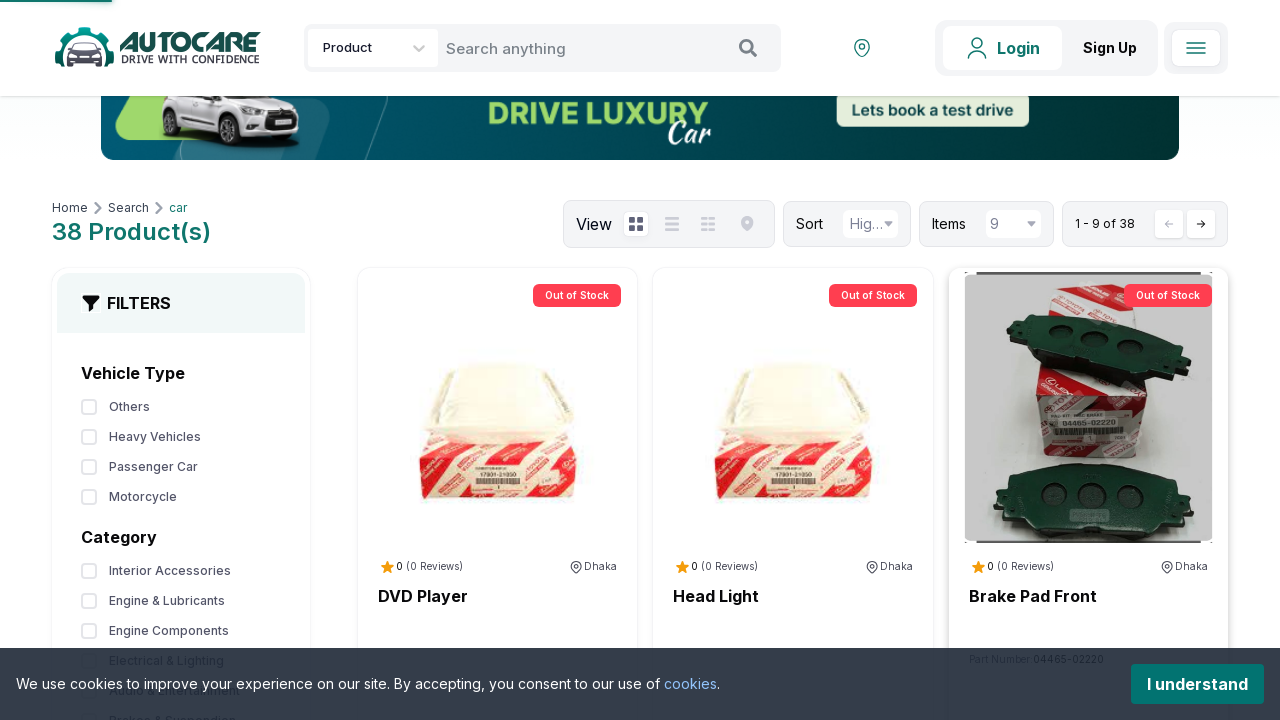